Tests JavaScript prompt alert handling by clicking a button to trigger a prompt dialog, entering text and accepting it, then triggering another prompt and dismissing it.

Starting URL: https://v1.training-support.net/selenium/javascript-alerts

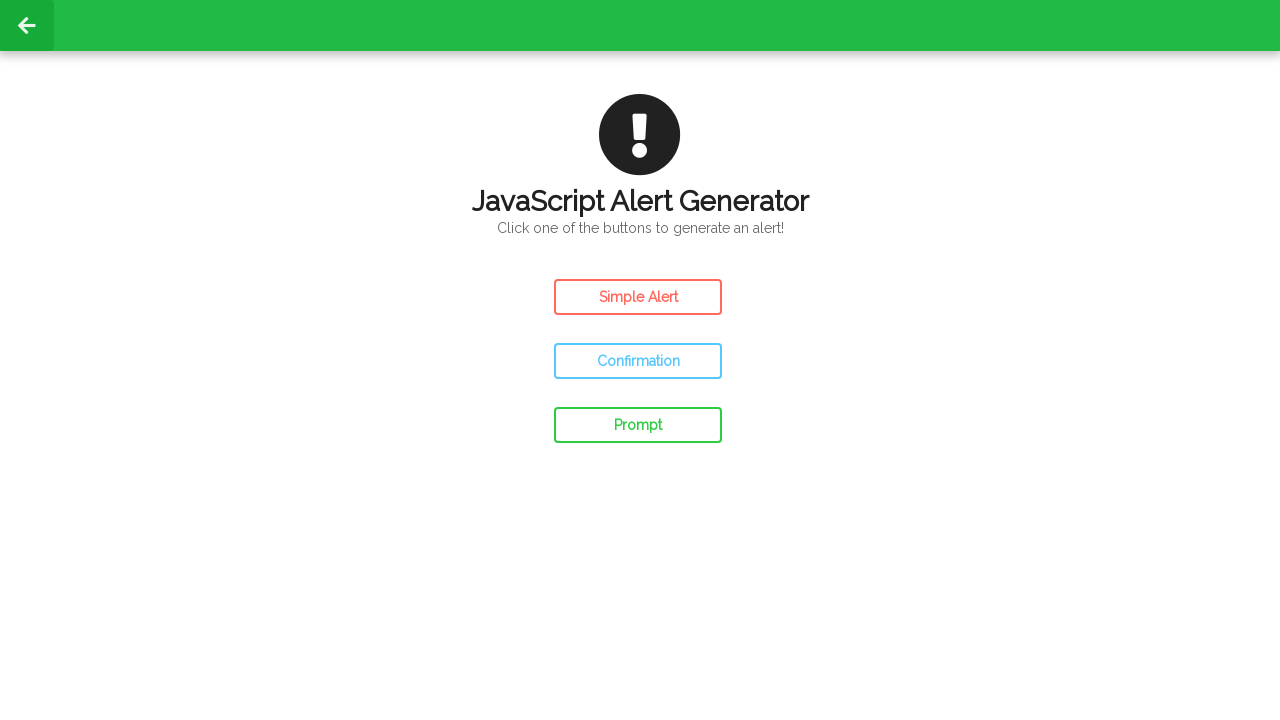

Clicked prompt button to trigger JavaScript prompt alert at (638, 425) on #prompt
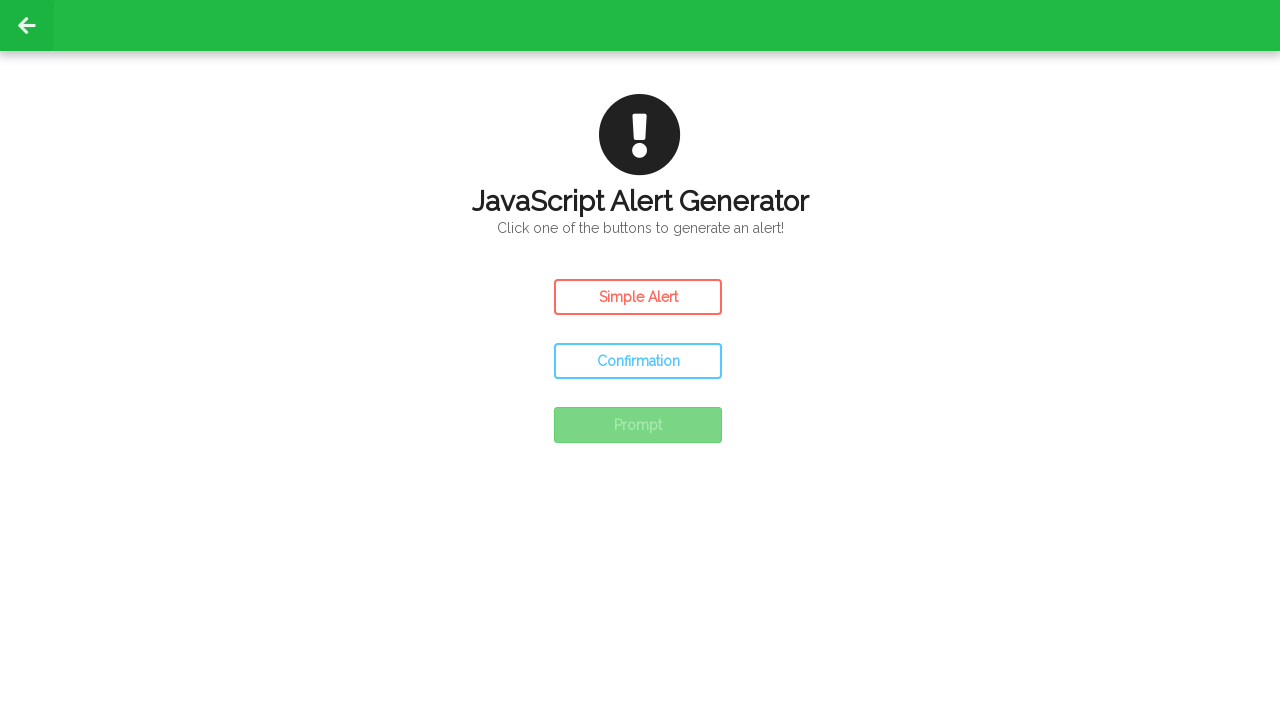

Clicked prompt button and accepted first dialog with text 'Awesome!' at (638, 425) on #prompt
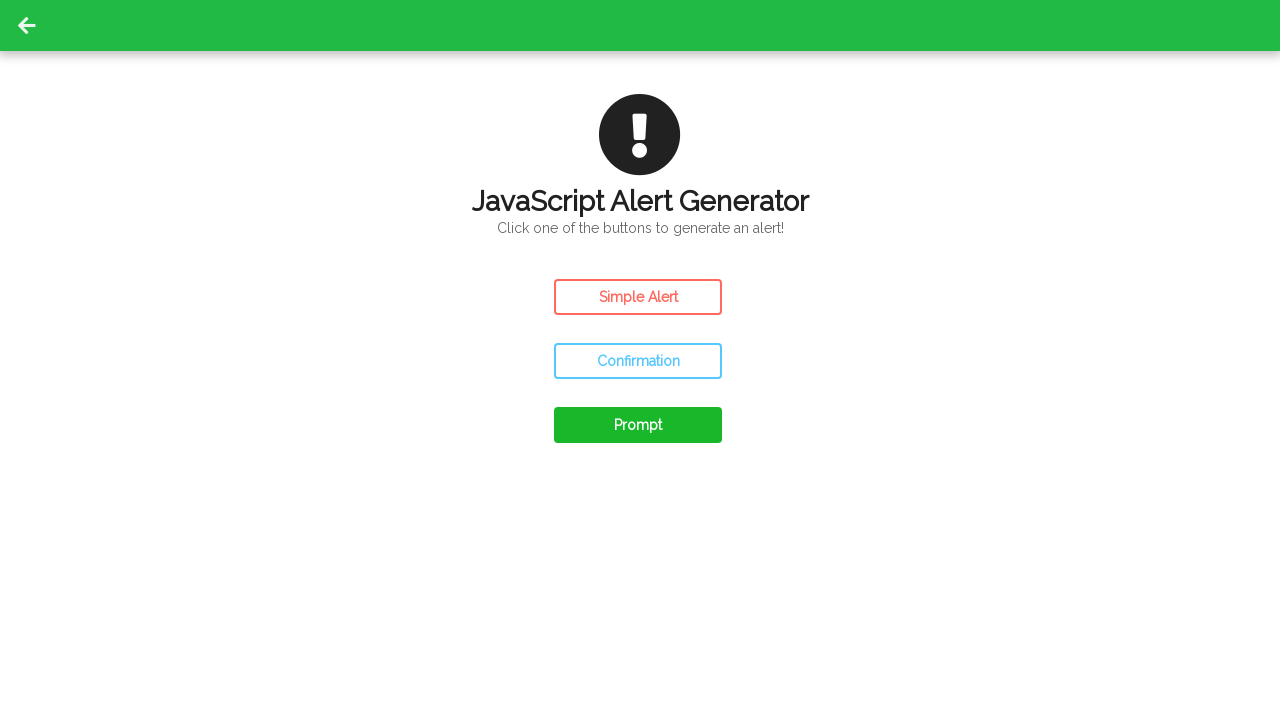

Waited 500ms for first dialog to be handled
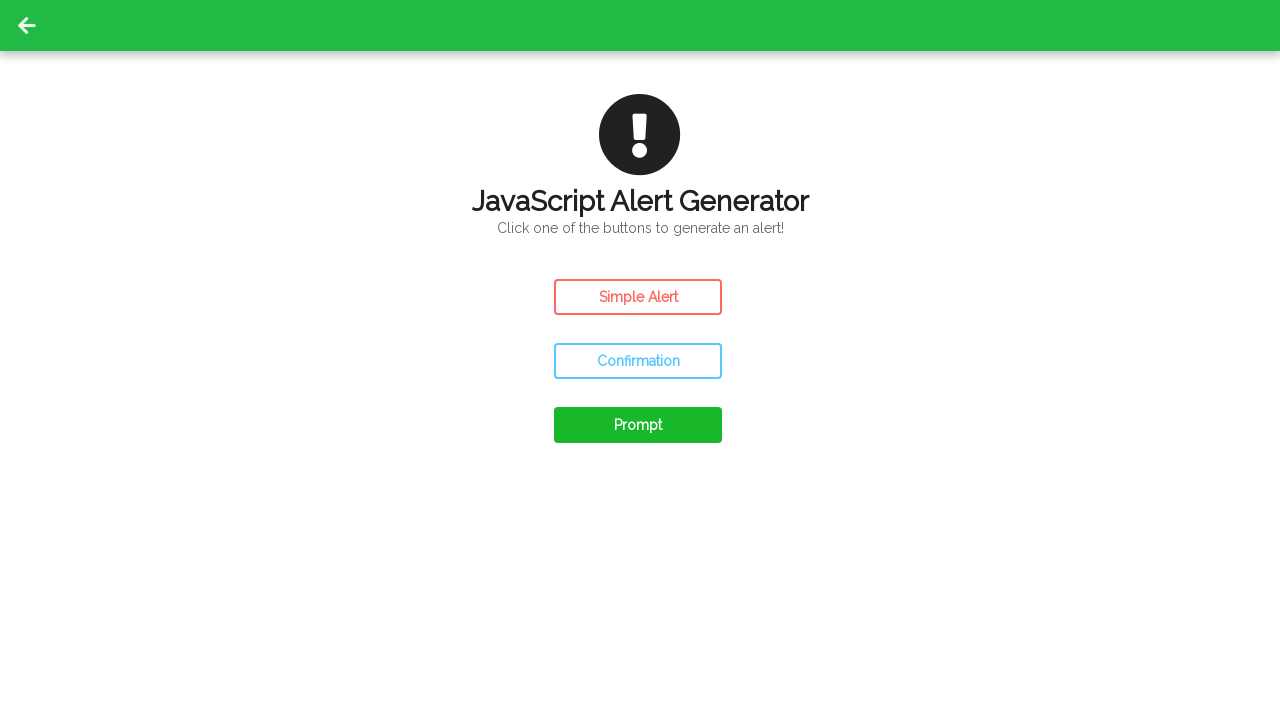

Clicked prompt button and dismissed second dialog at (638, 425) on #prompt
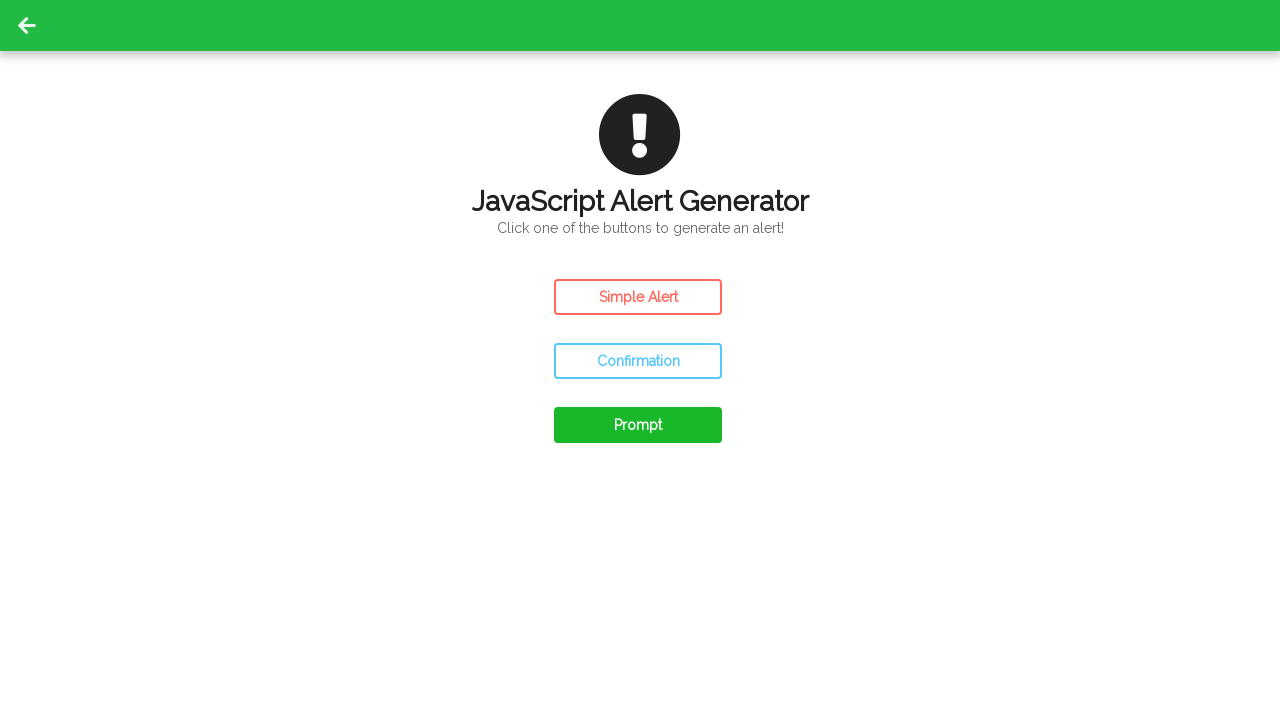

Waited 500ms for second dialog to be handled
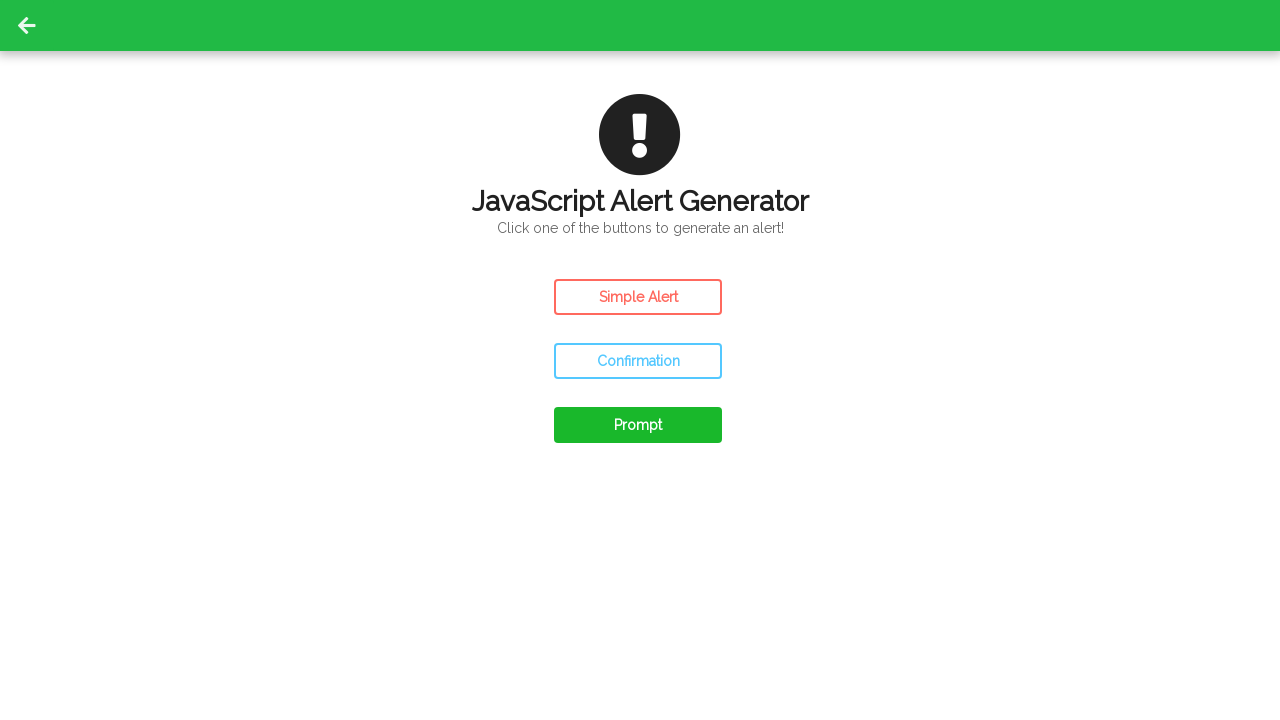

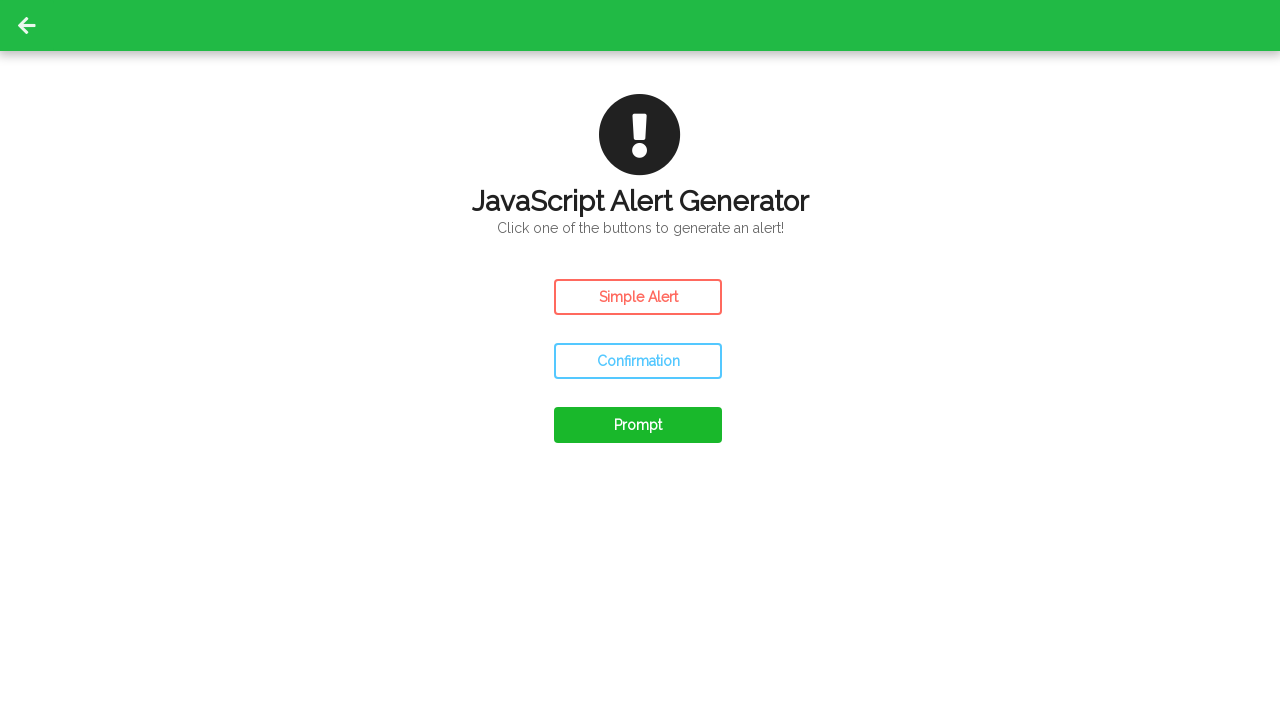